Tests the tooltip widget by hovering over the tooltip button to display the tooltip

Starting URL: https://demoqa.com/tool-tips

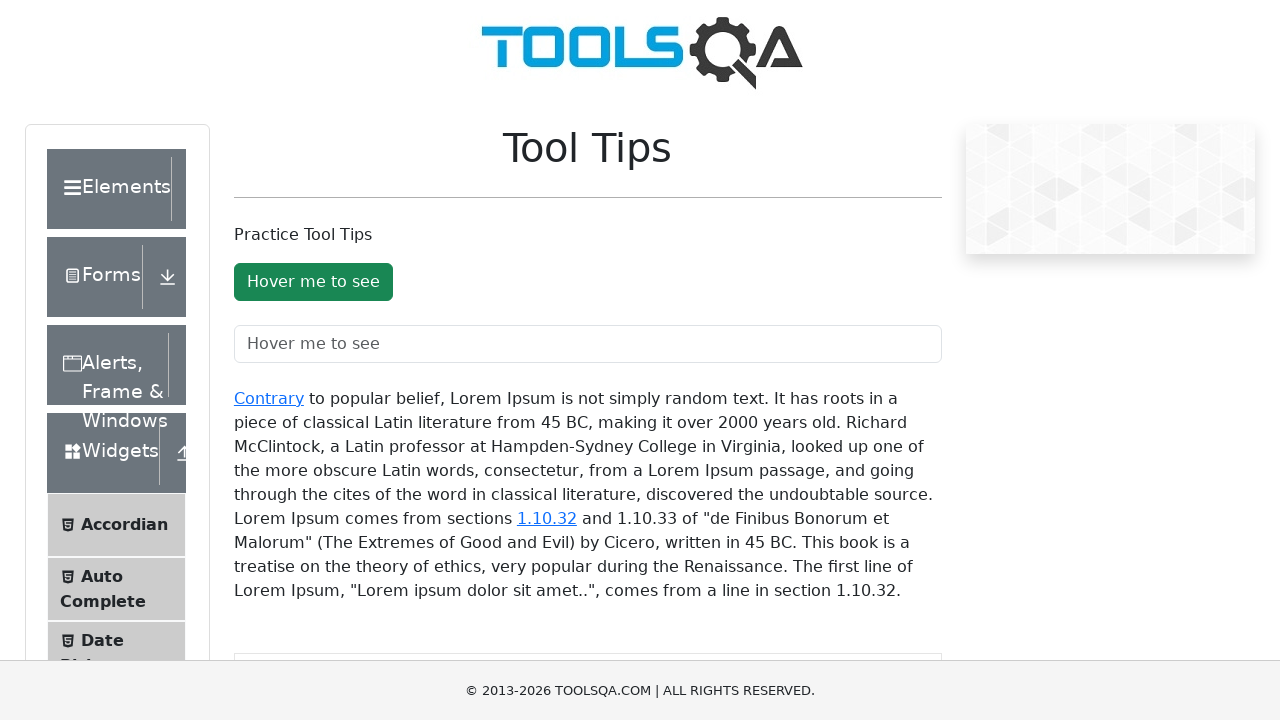

Hovered over tooltip button to trigger tooltip display at (313, 282) on #toolTipButton
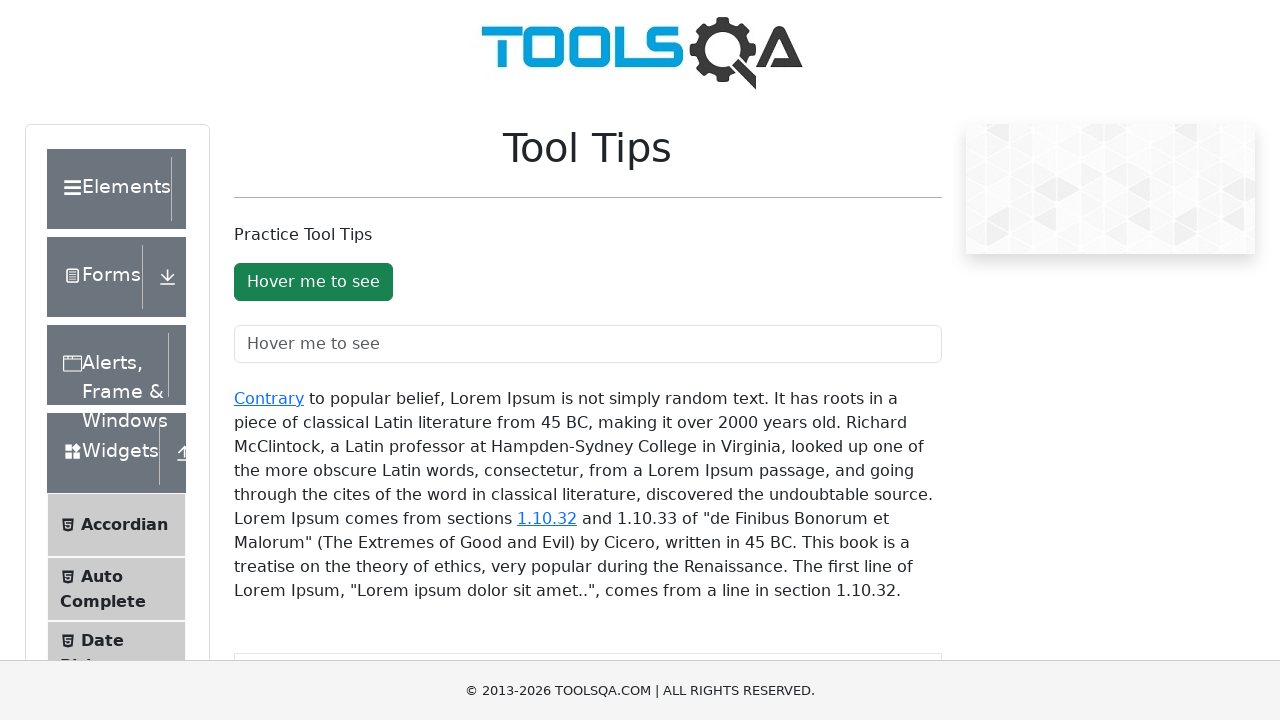

Tooltip appeared on the page
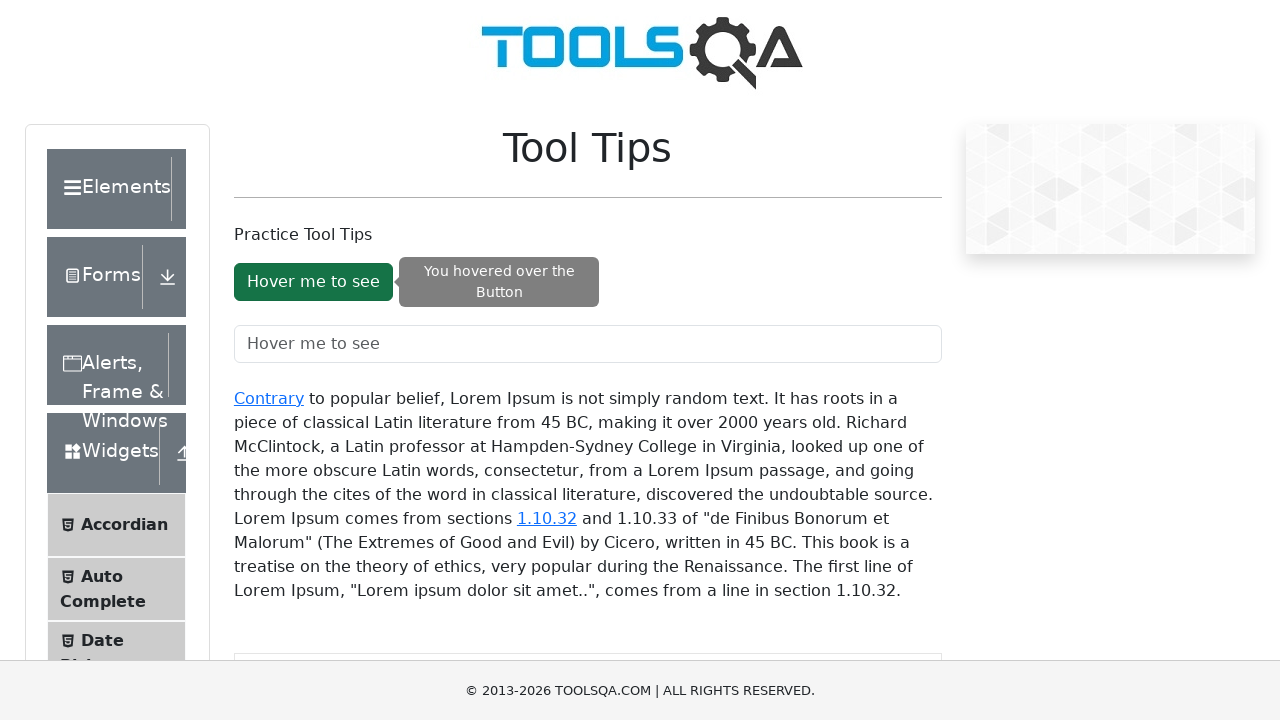

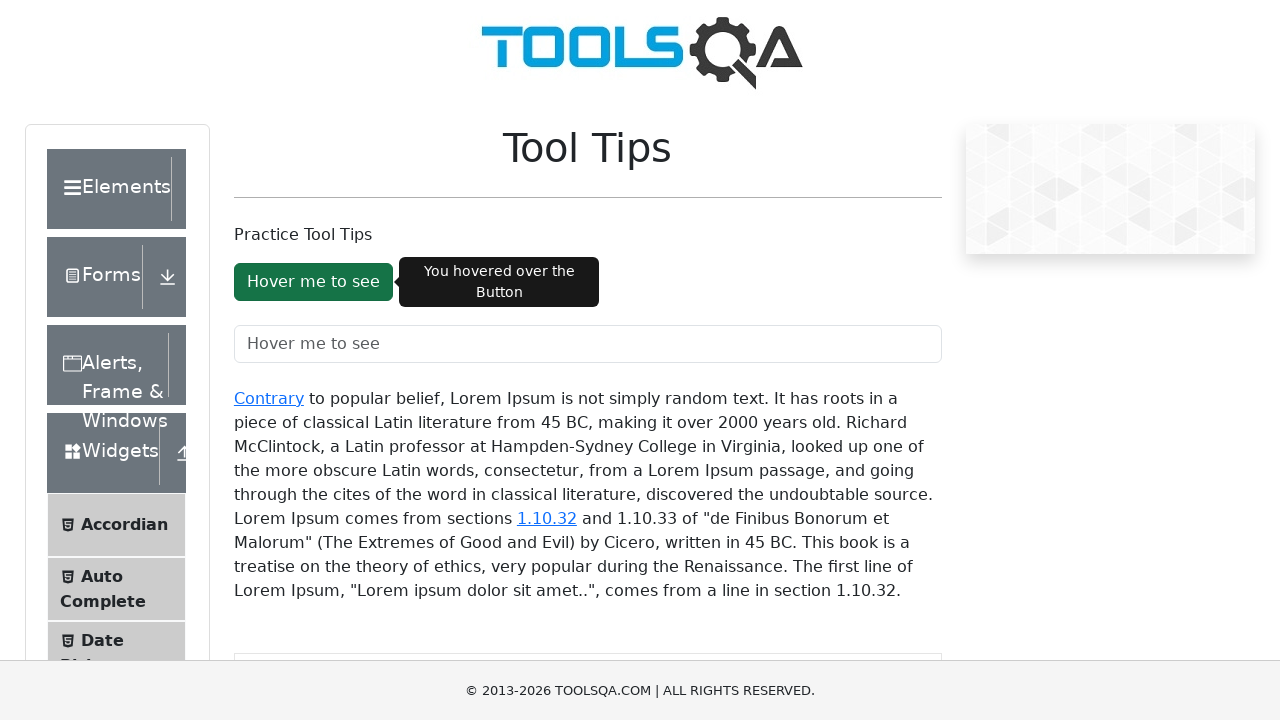